Tests interaction with a dynamically appearing button that becomes visible after a delay on the page

Starting URL: https://demoqa.com/dynamic-properties

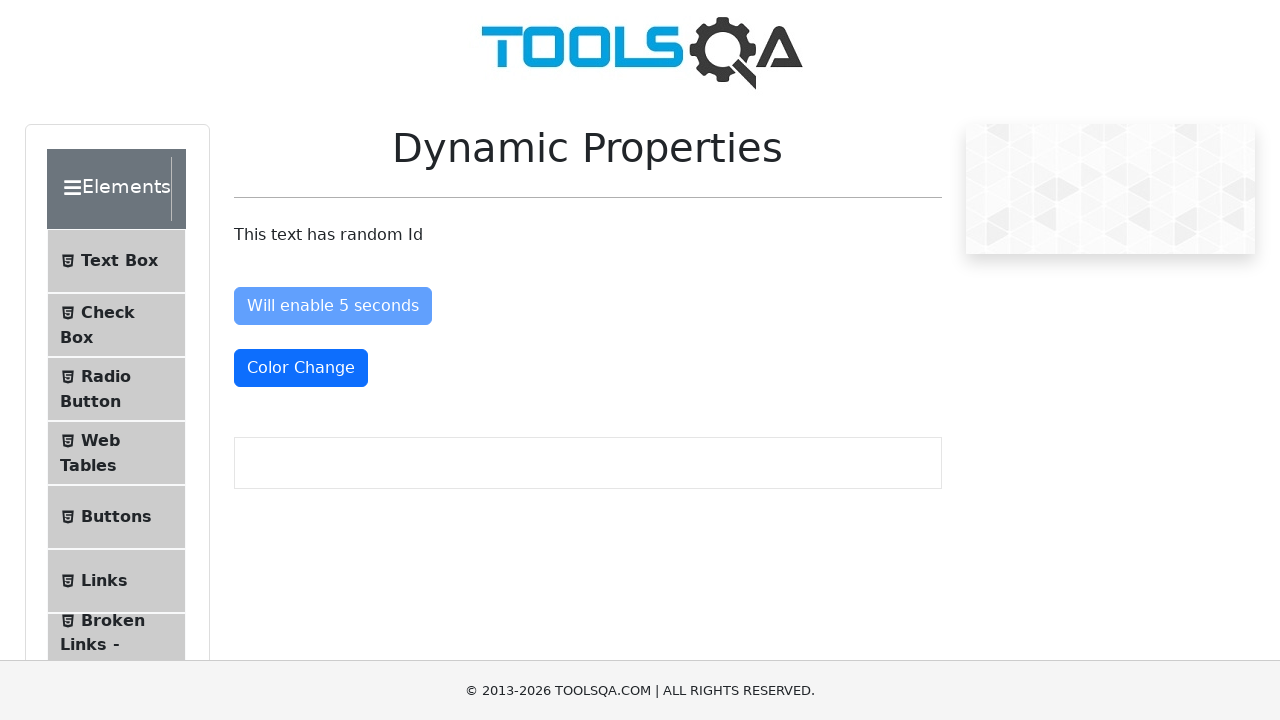

Waited for dynamic button to become visible (timeout: 10 seconds)
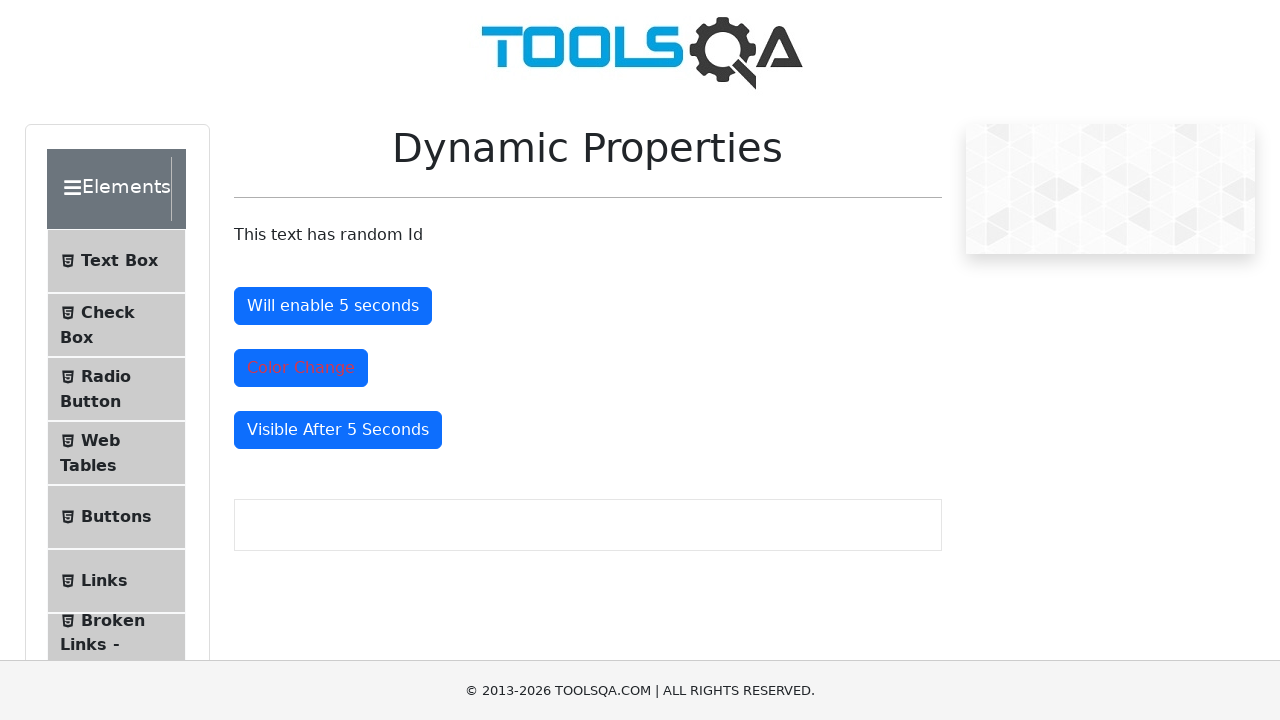

Clicked the dynamically appearing button at (338, 430) on #visibleAfter
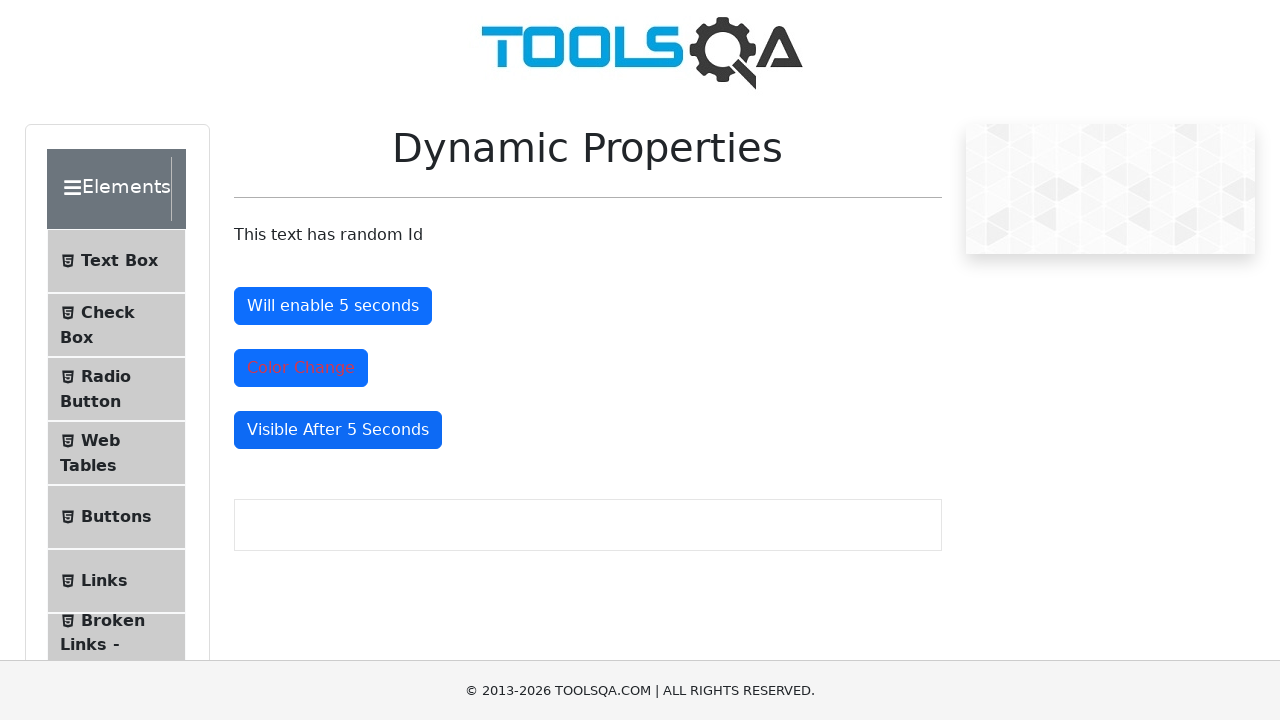

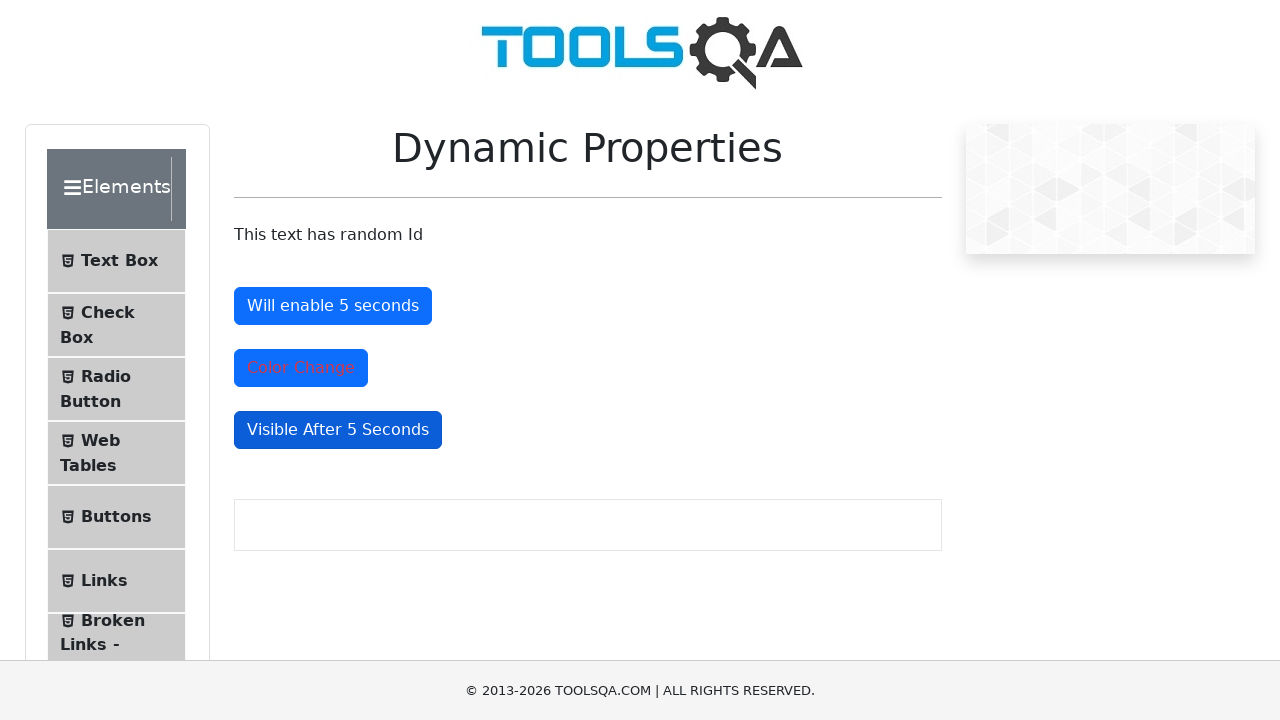